Navigates to the checkbox page without performing any checkbox actions

Starting URL: https://www.leafground.com/

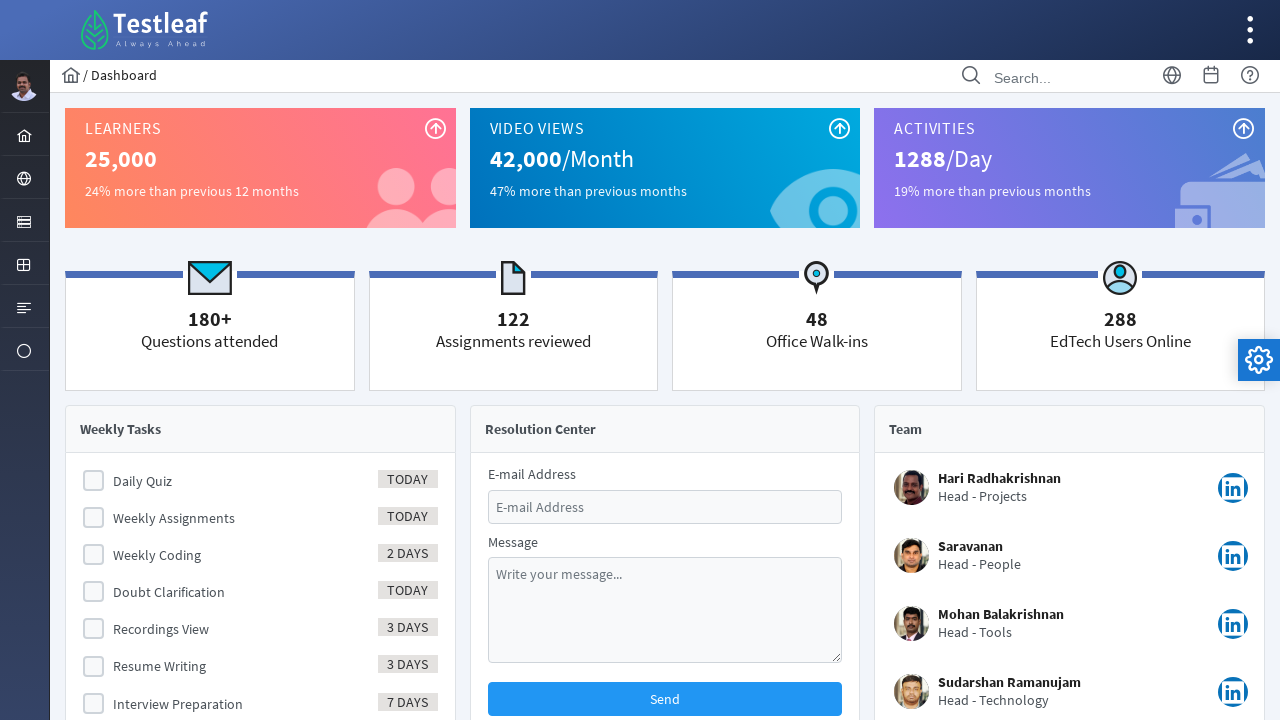

Clicked menu form element to expand navigation at (24, 220) on #menuform\:j_idt40
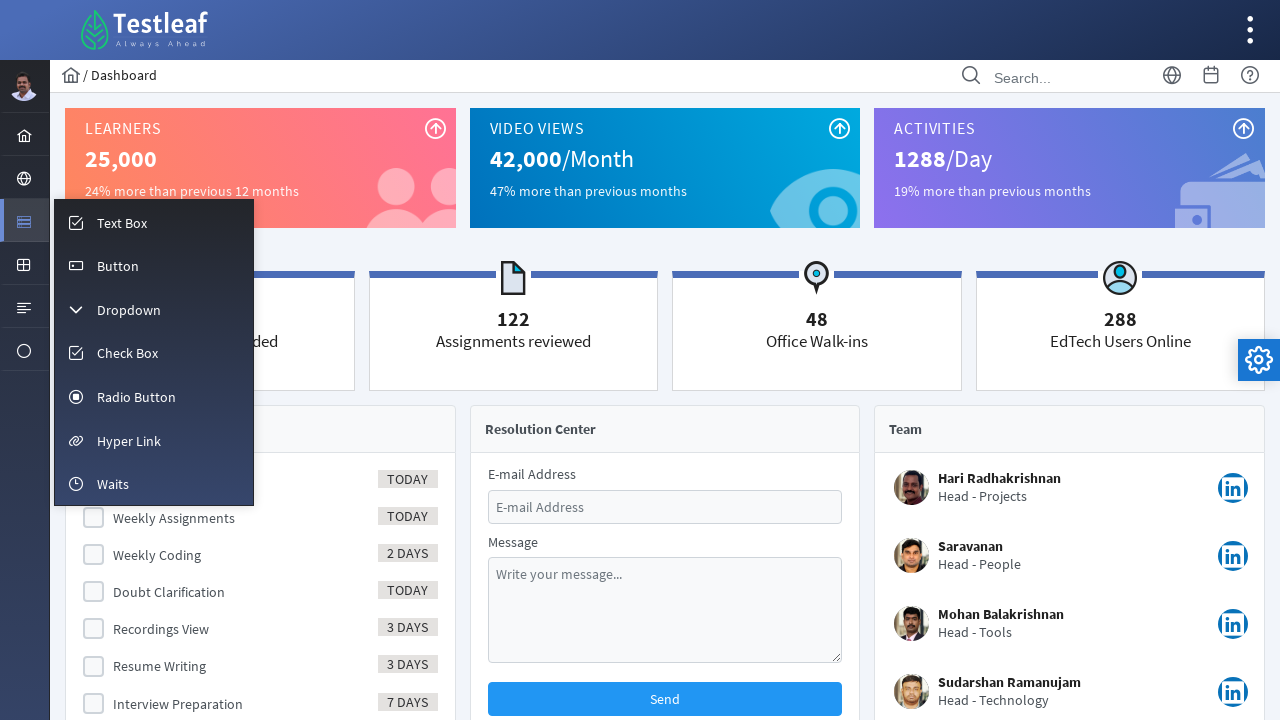

Clicked checkbox menu item to navigate to checkbox page at (154, 353) on #menuform\:m_checkbox
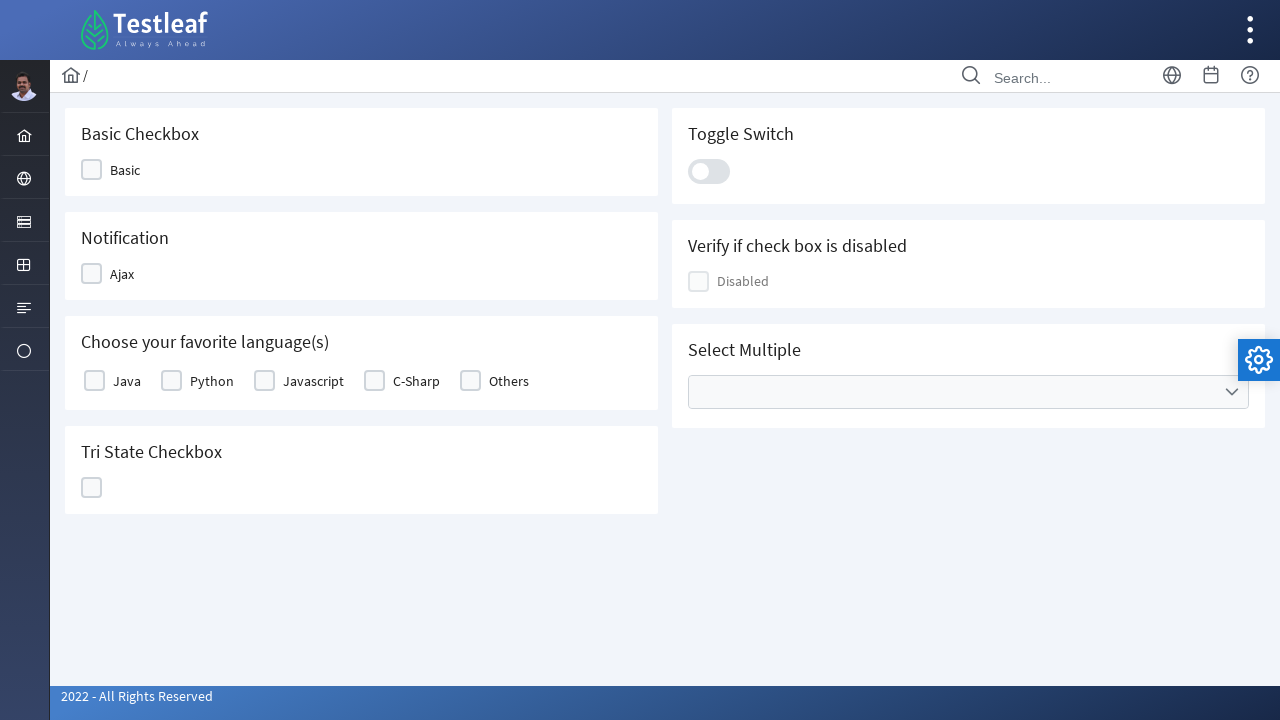

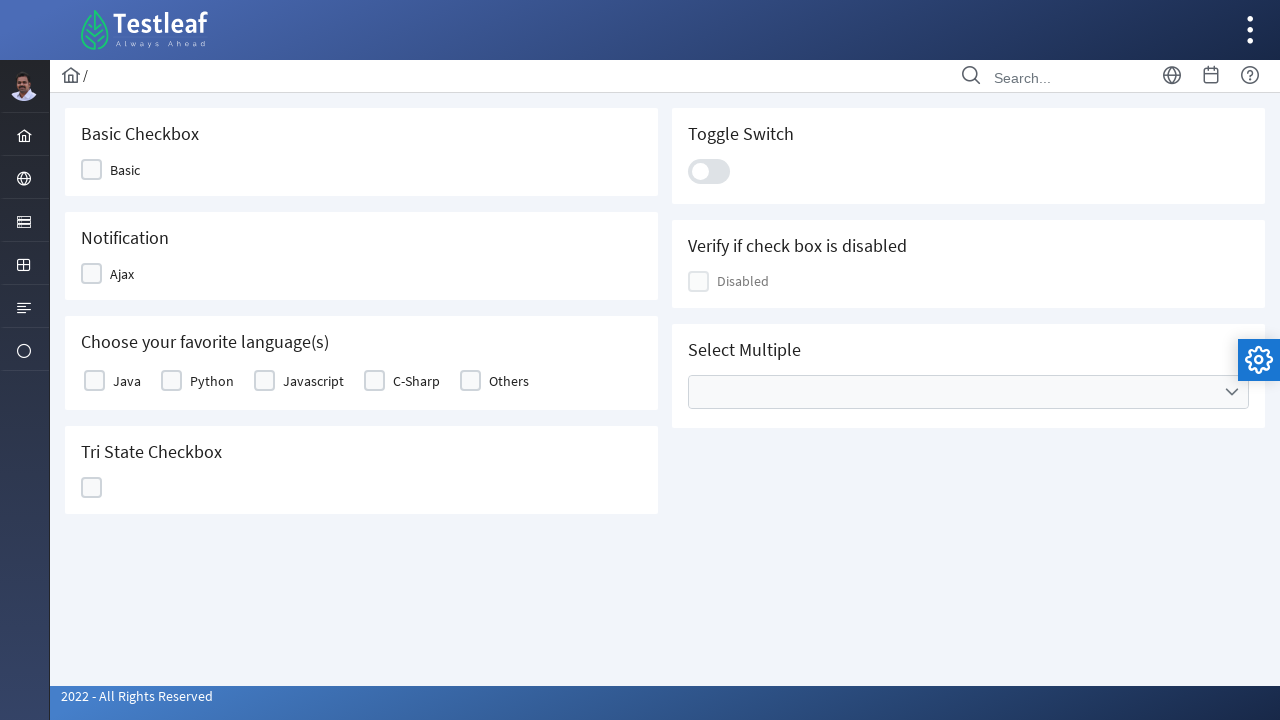